Tests JavaScript alert functionality by clicking a button that triggers a JS alert and accepting it

Starting URL: https://the-internet.herokuapp.com/javascript_alerts

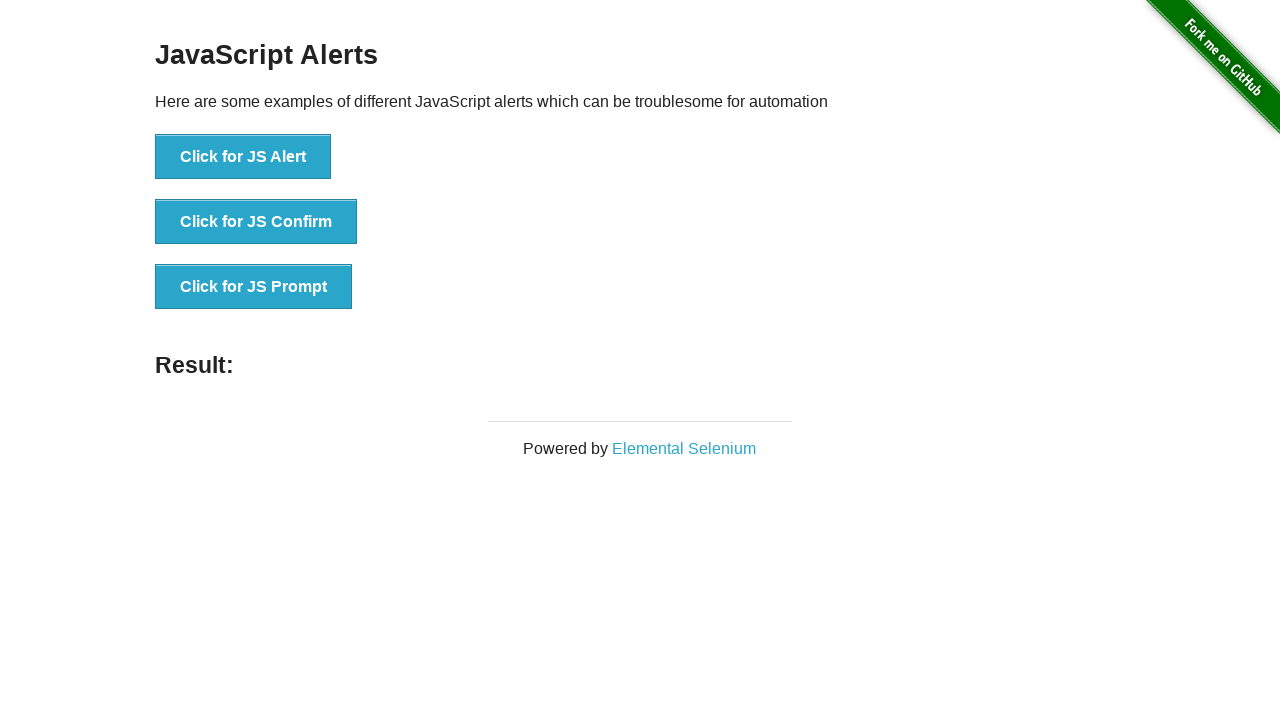

Clicked button to trigger JavaScript alert at (243, 157) on xpath=//button[contains(.,'Click for JS Alert')]
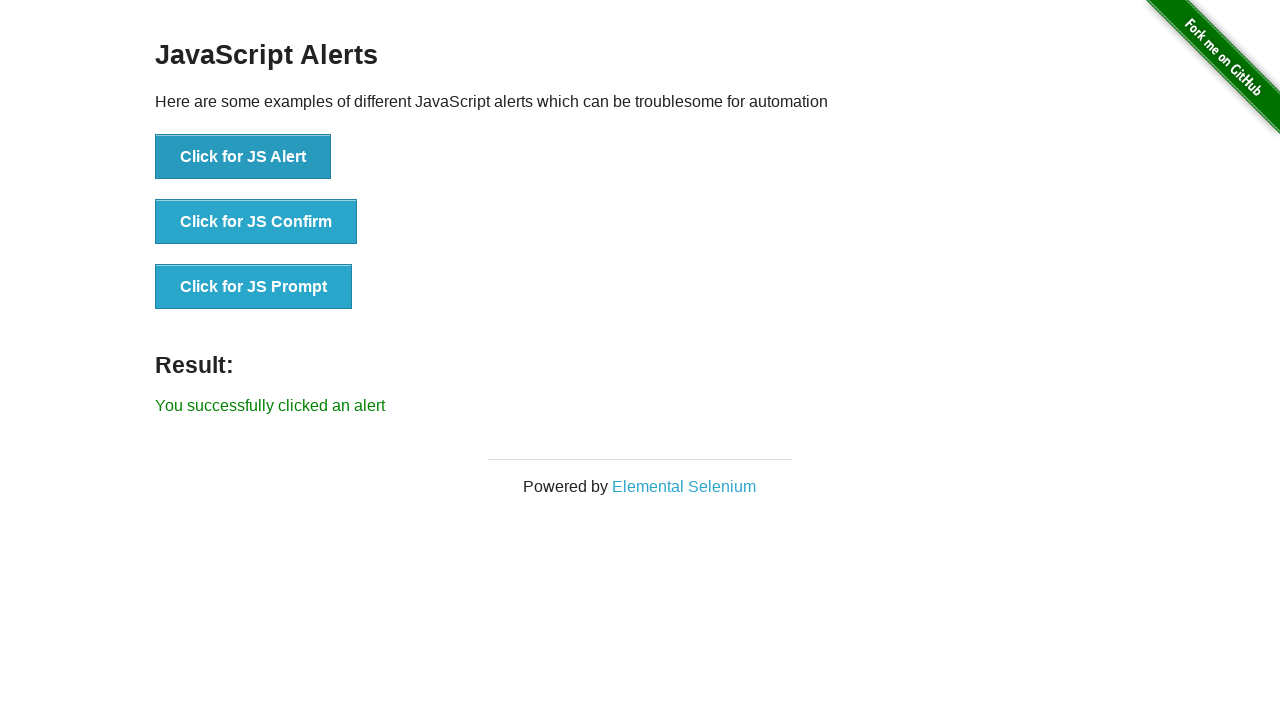

Set up dialog handler to accept alerts
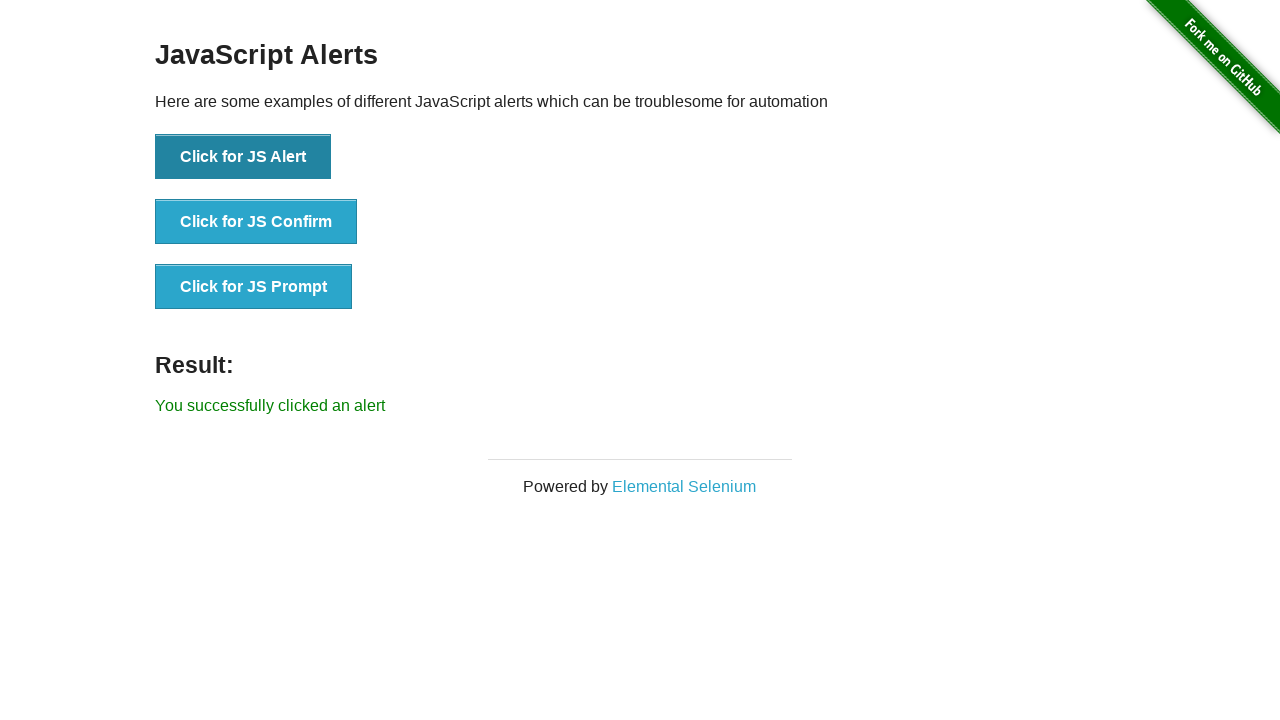

Clicked button again to trigger alert with handler active at (243, 157) on xpath=//button[contains(.,'Click for JS Alert')]
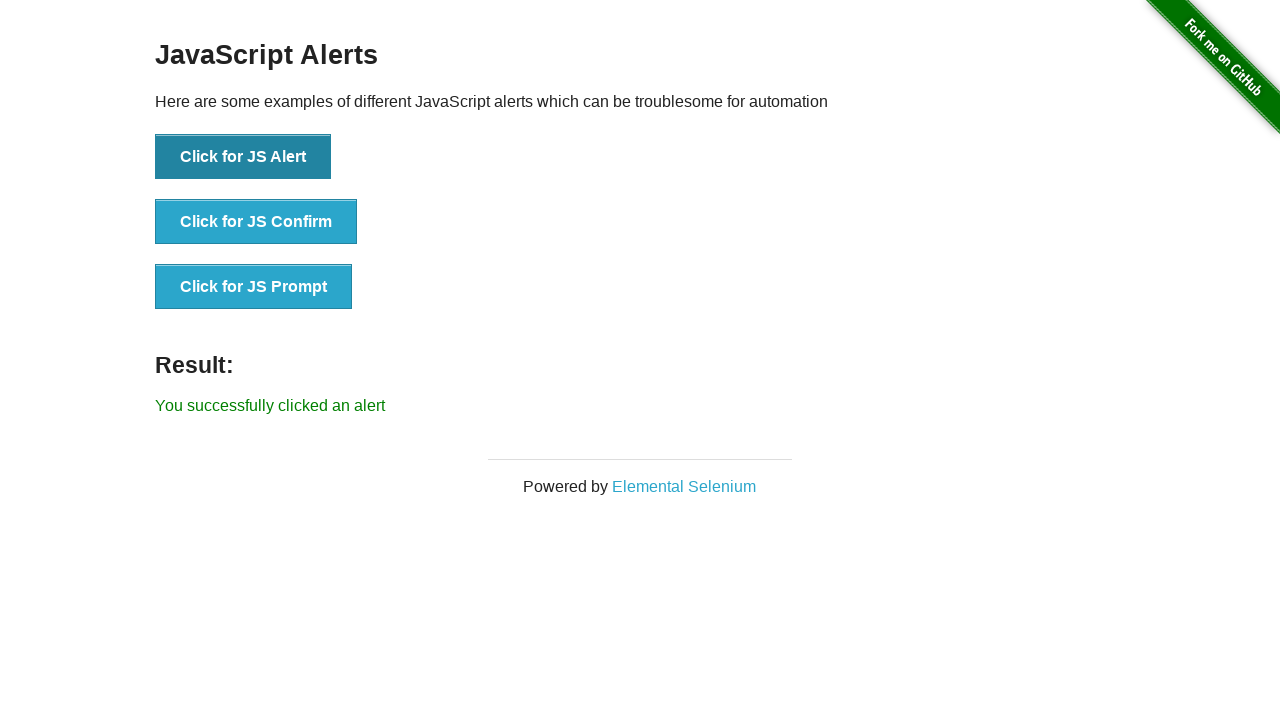

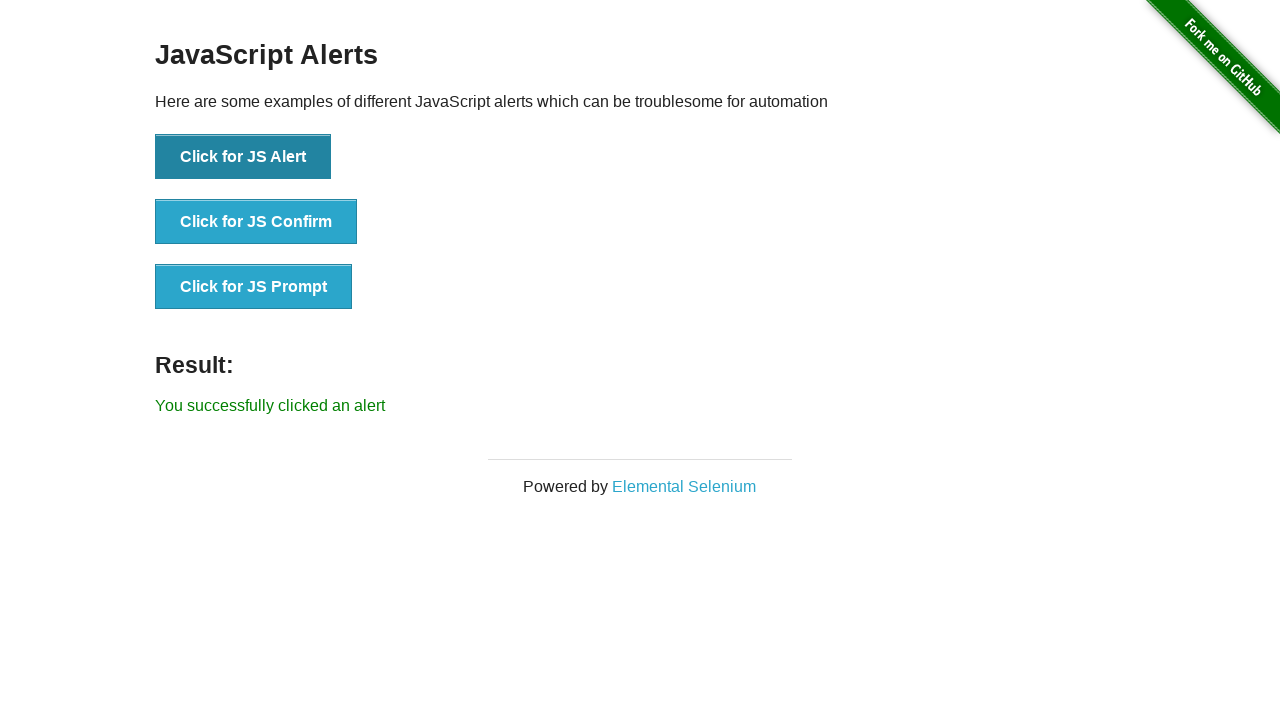